Tests that you can cancel out of an error message by clicking the cancel button

Starting URL: https://devmountain-qa.github.io/employee-manager/1.2_Version/index.html

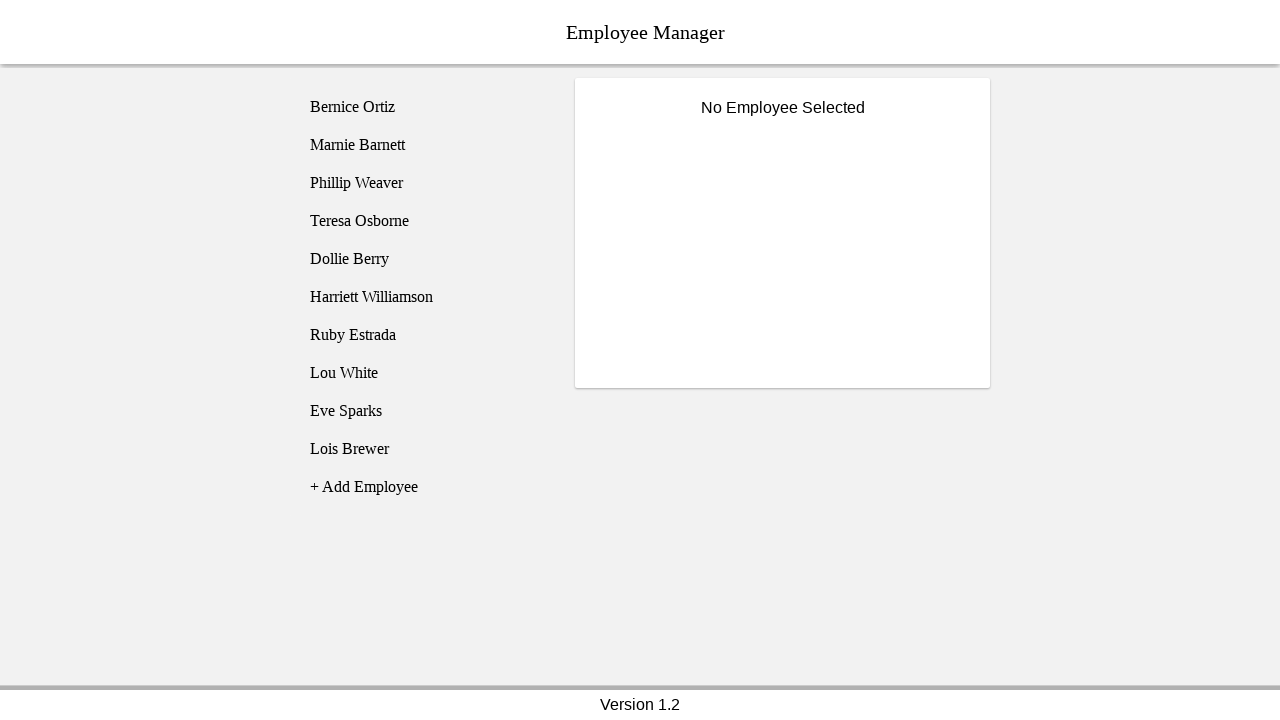

Clicked on Bernice Ortiz in the employee list at (425, 107) on [name='employee1']
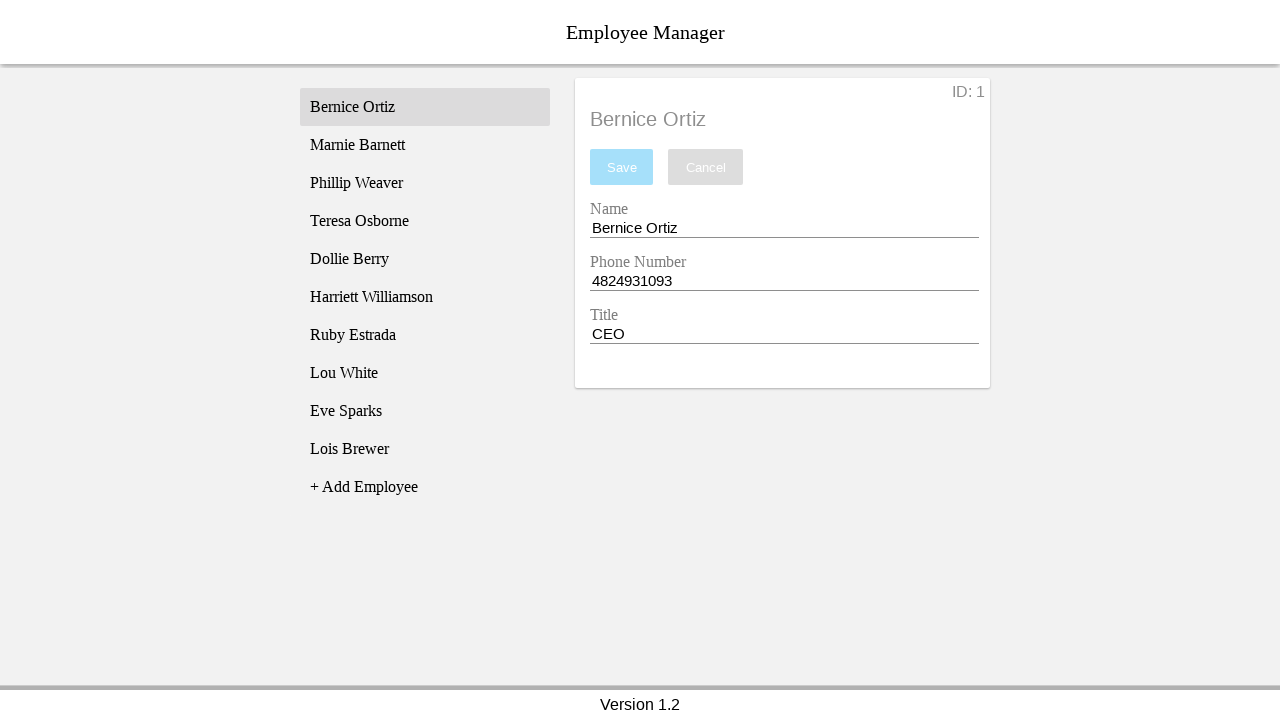

Employee card loaded and became visible
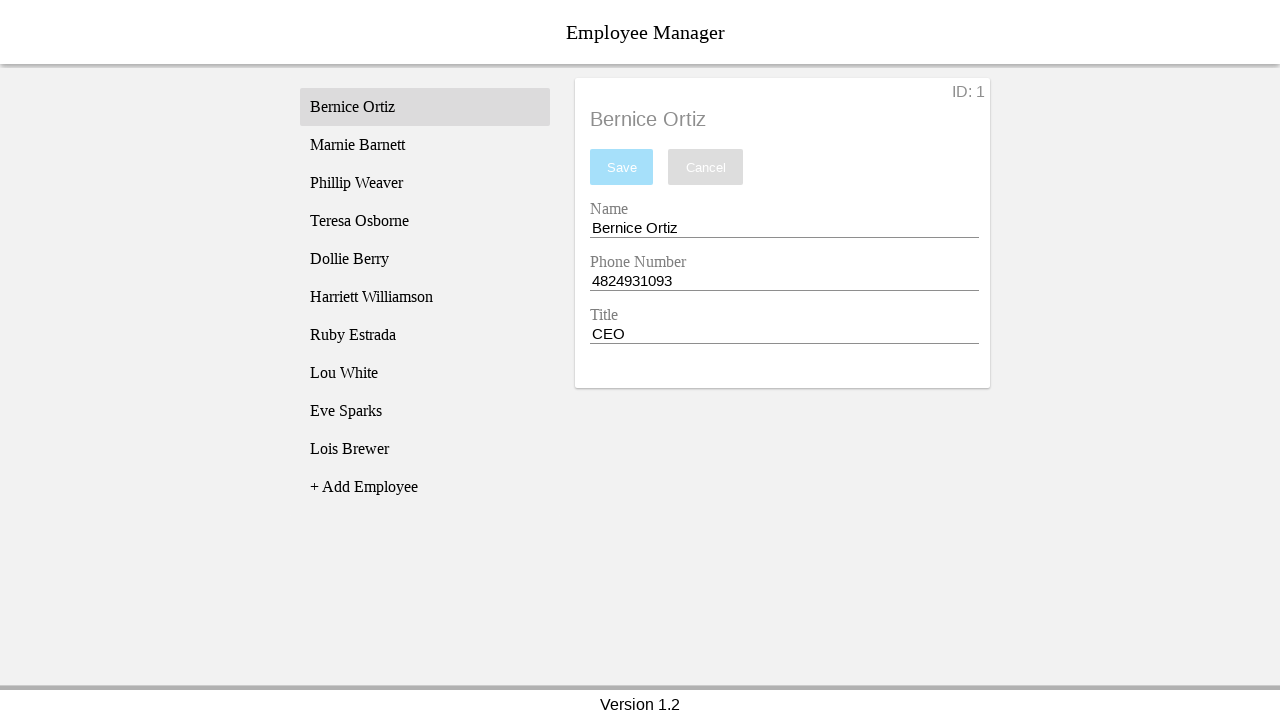

Cleared the name input field on [name='nameEntry']
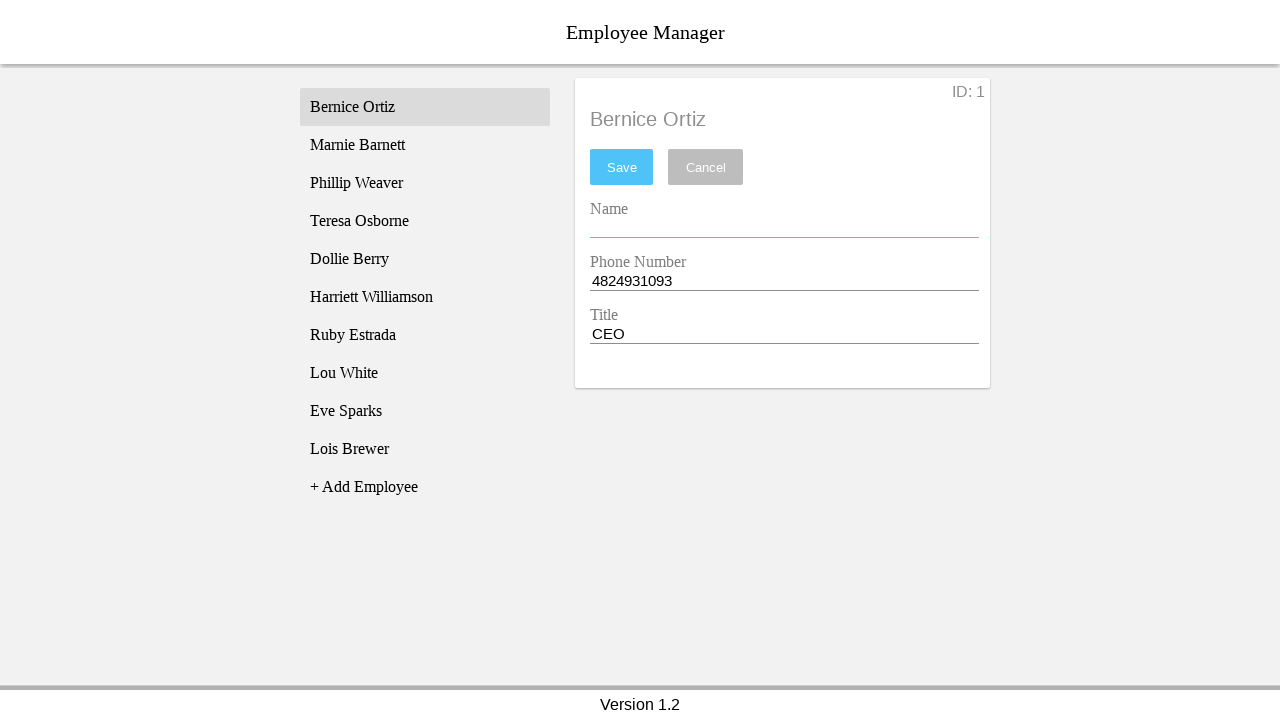

Pressed Space in the name input field on [name='nameEntry']
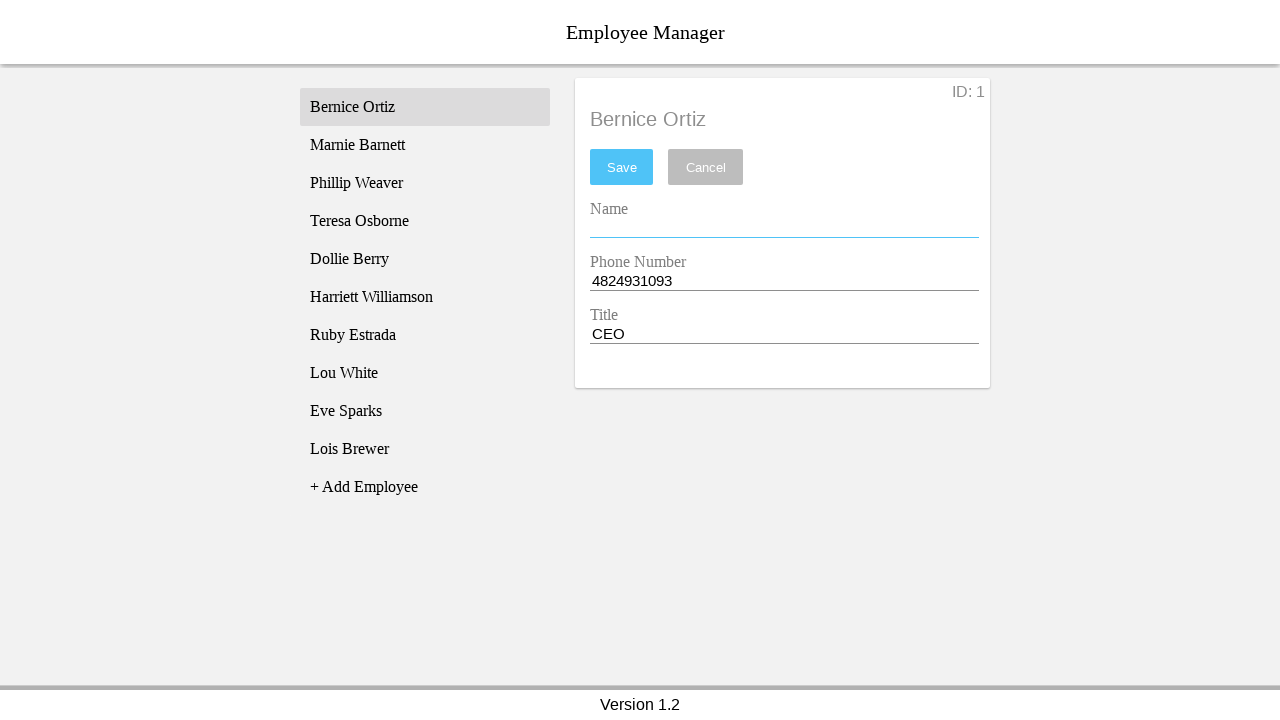

Pressed Backspace to remove the space from name input on [name='nameEntry']
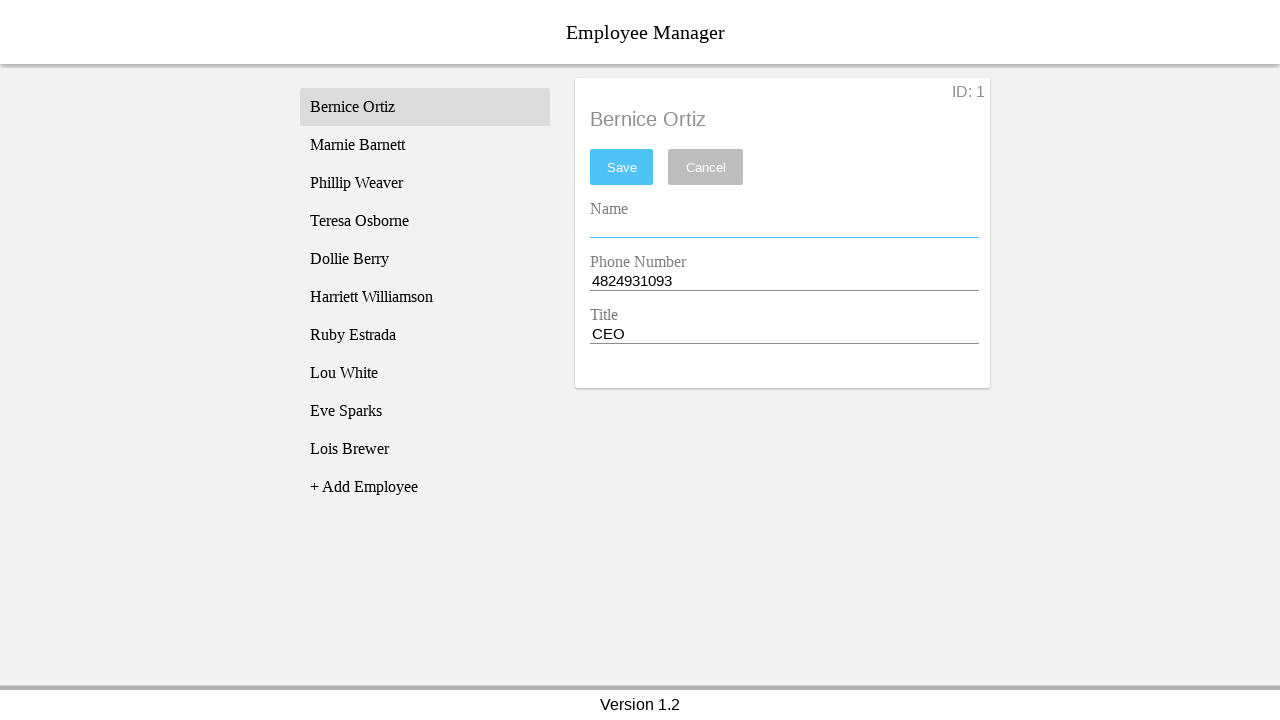

Clicked the save button at (622, 167) on #saveBtn
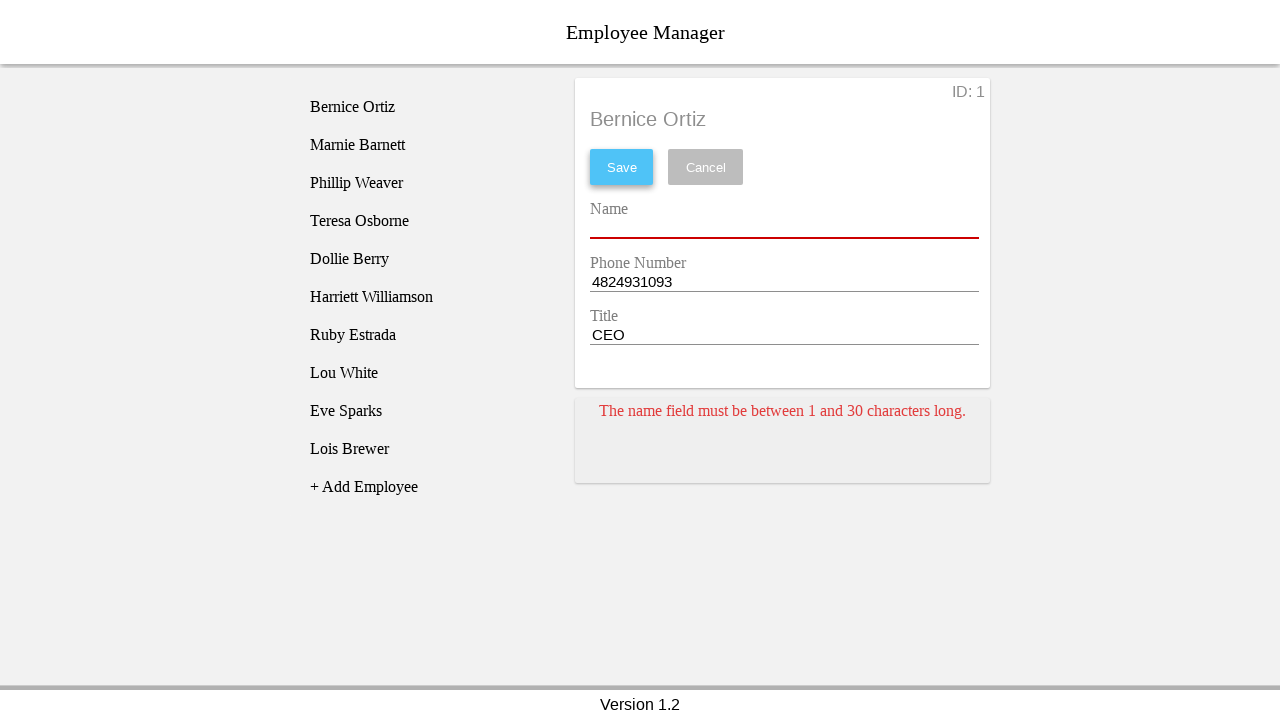

Error message card appeared
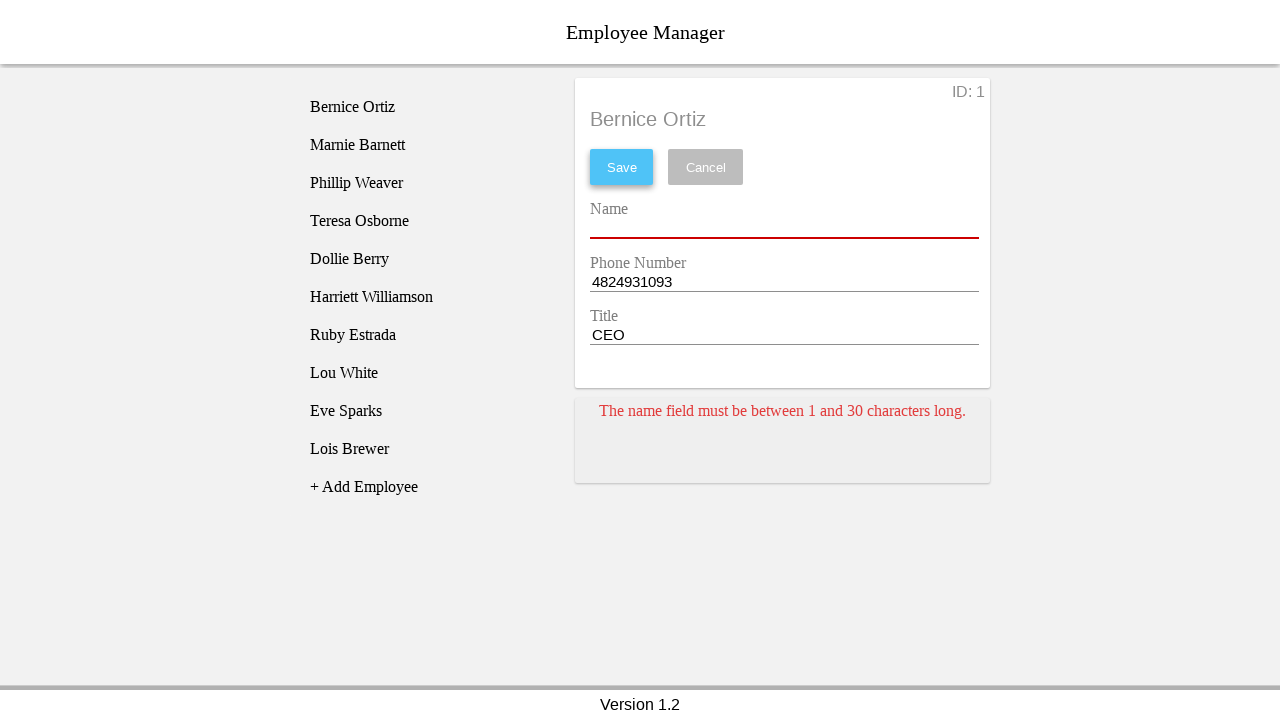

Pressed Space in the name input field while error is displayed on [name='nameEntry']
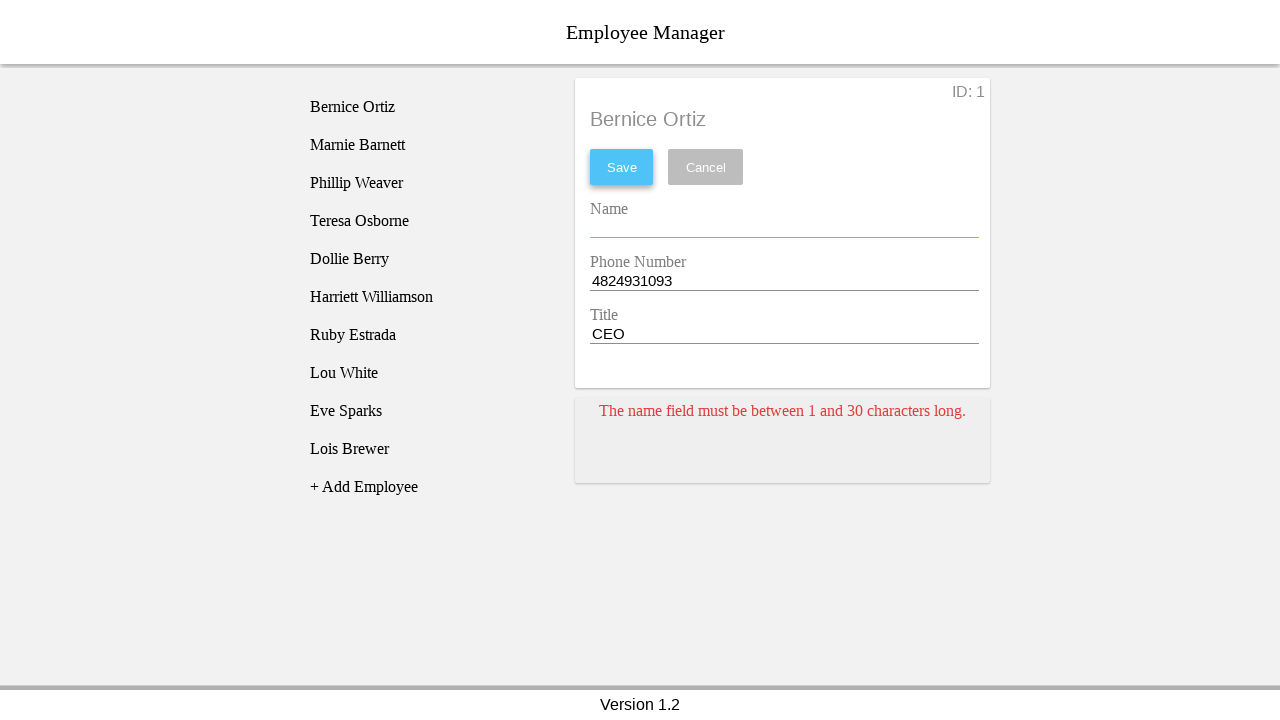

Clicked cancel button to dismiss the error message at (706, 167) on [name='cancel']
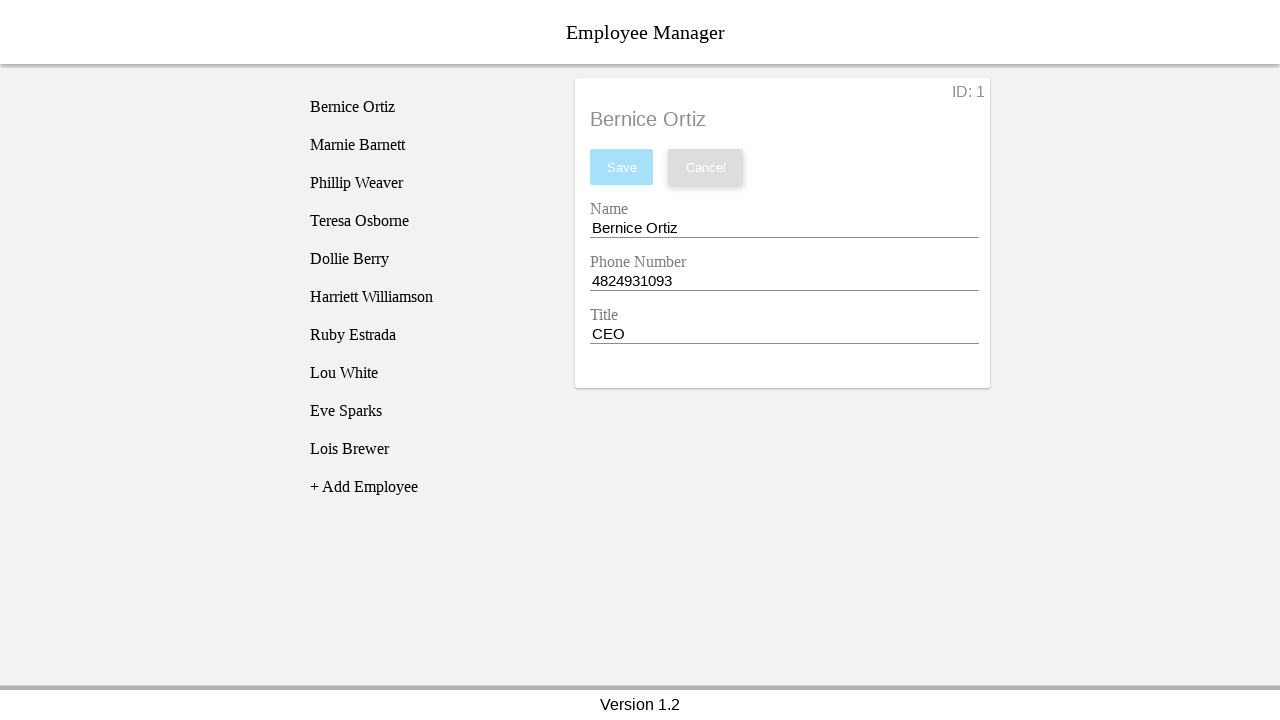

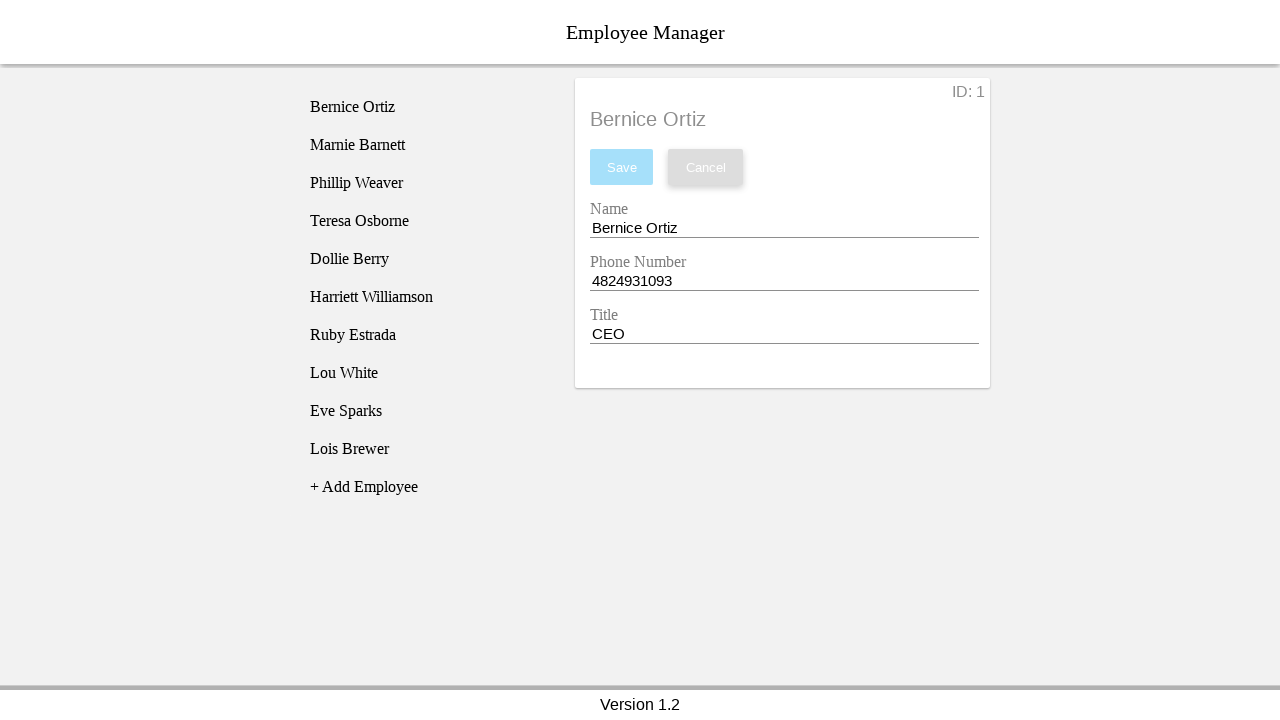